Tests HTML5 drag and drop functionality by dragging column A to column B and verifying the columns have swapped positions.

Starting URL: http://the-internet.herokuapp.com/drag_and_drop

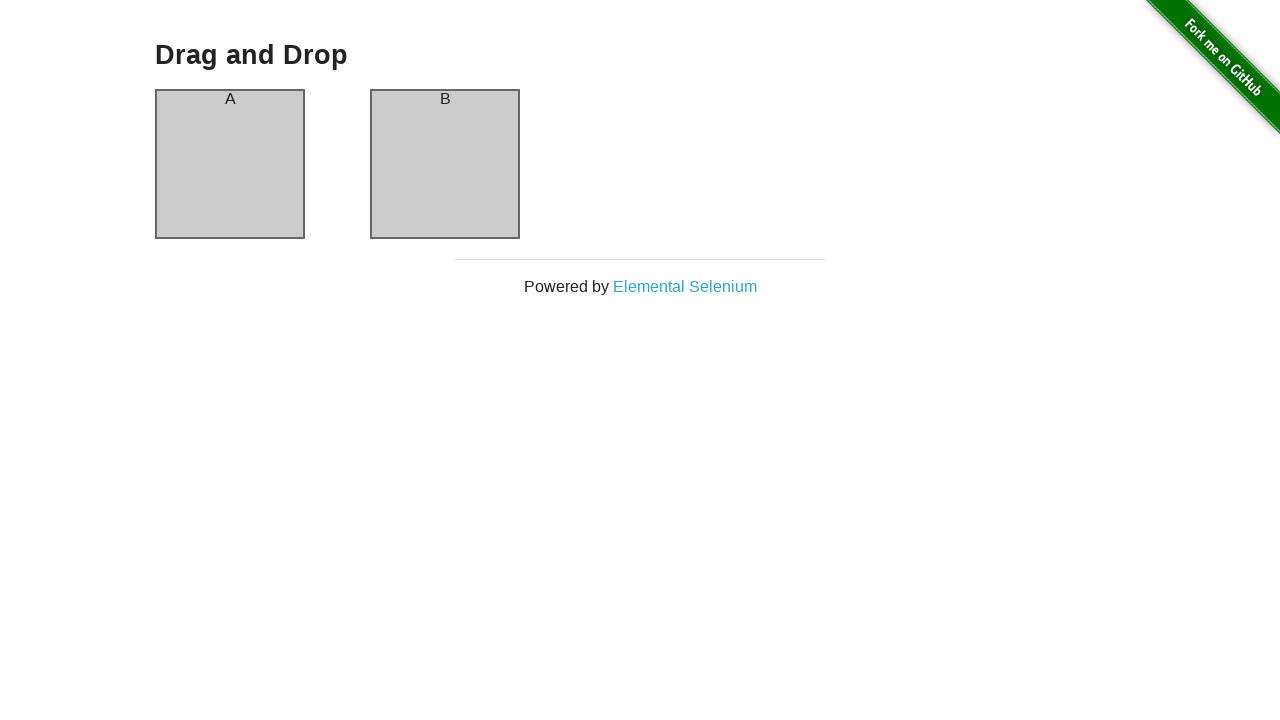

Waited for column A element to be visible
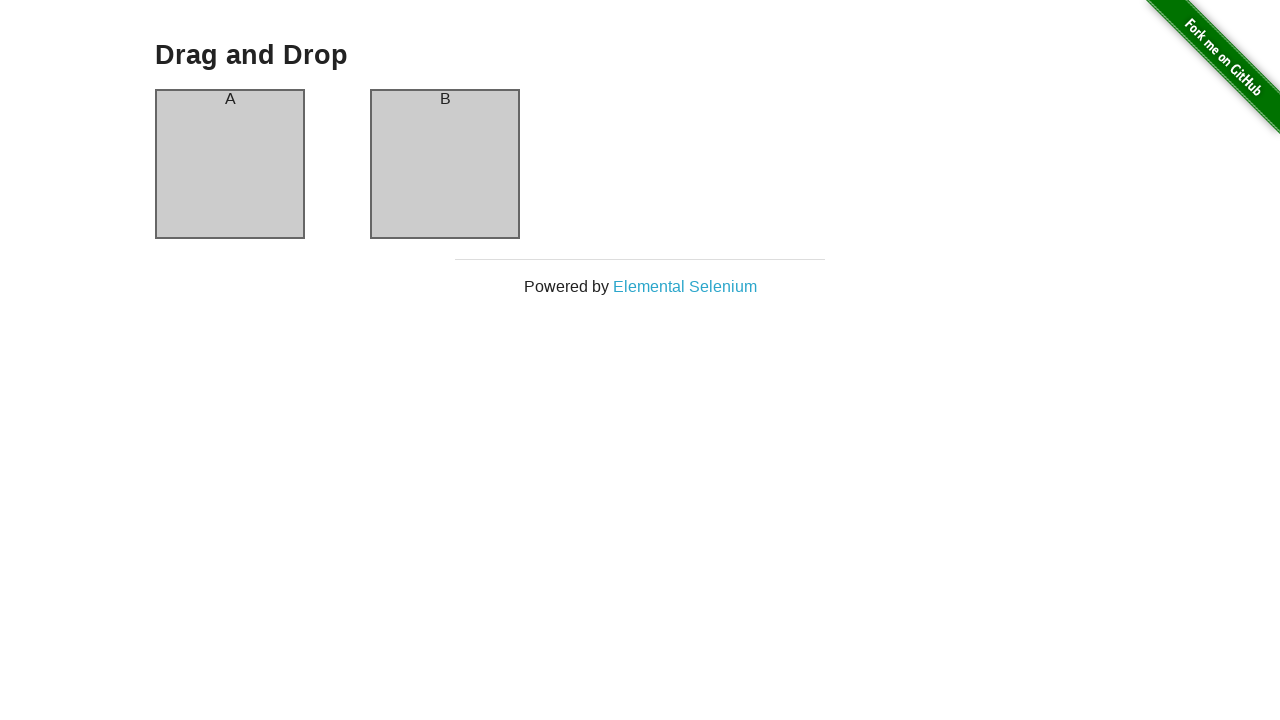

Waited for column B element to be visible
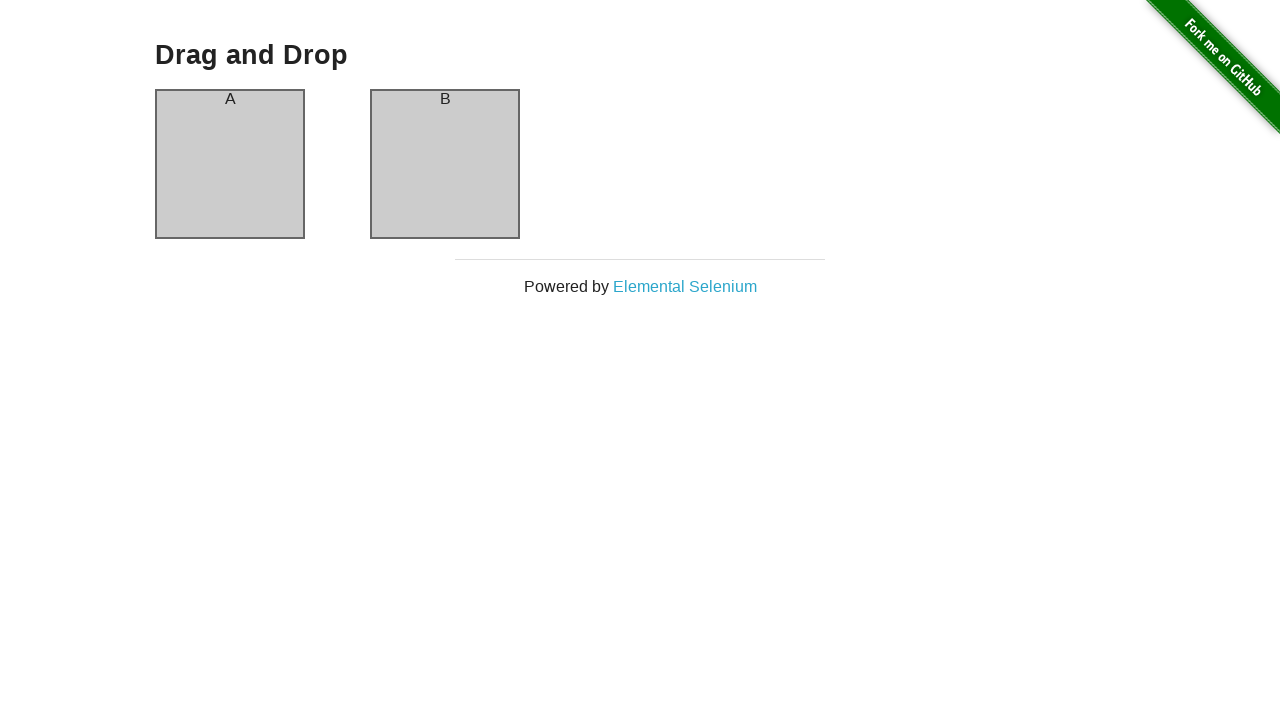

Dragged column A and dropped it onto column B at (445, 164)
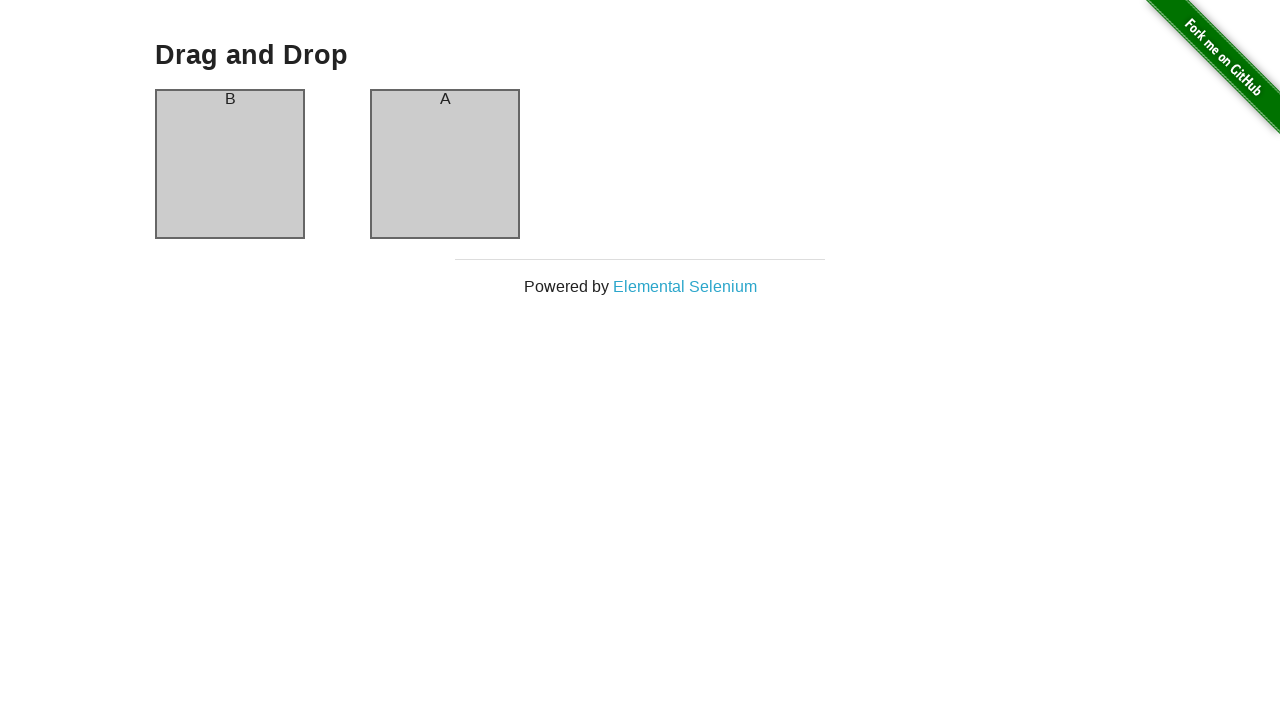

Verified that column A now contains 'B' after swap
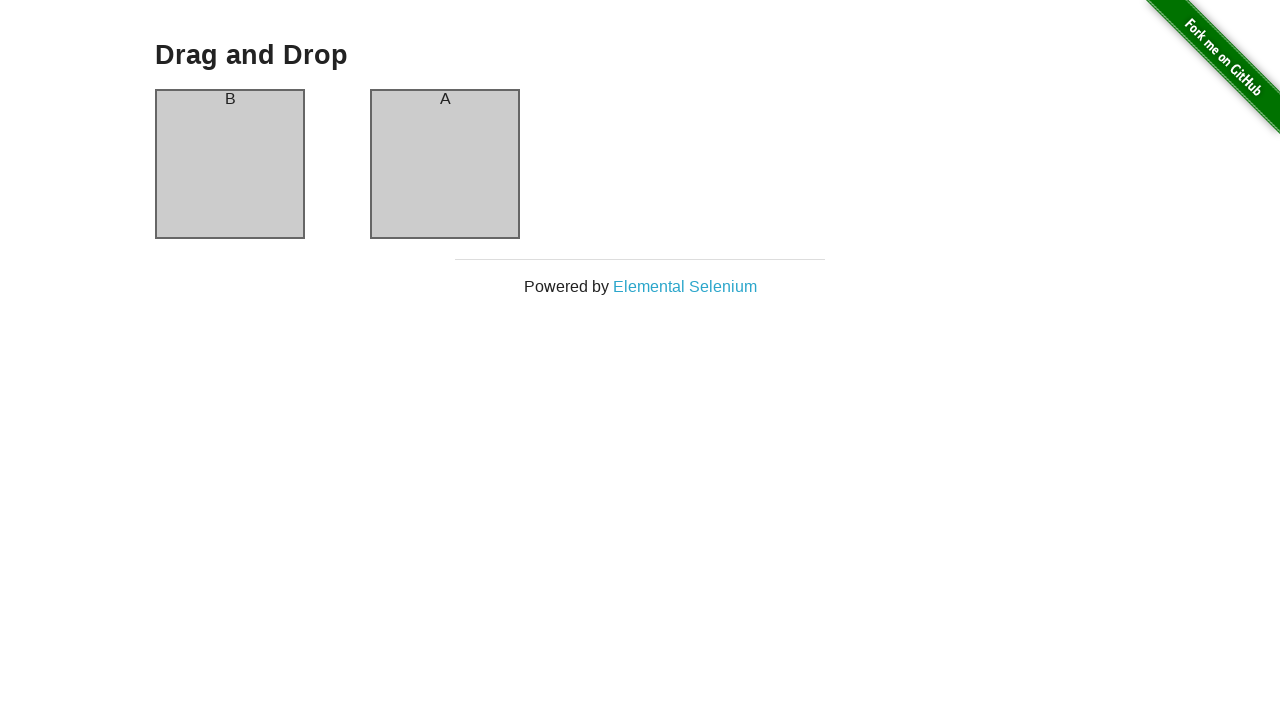

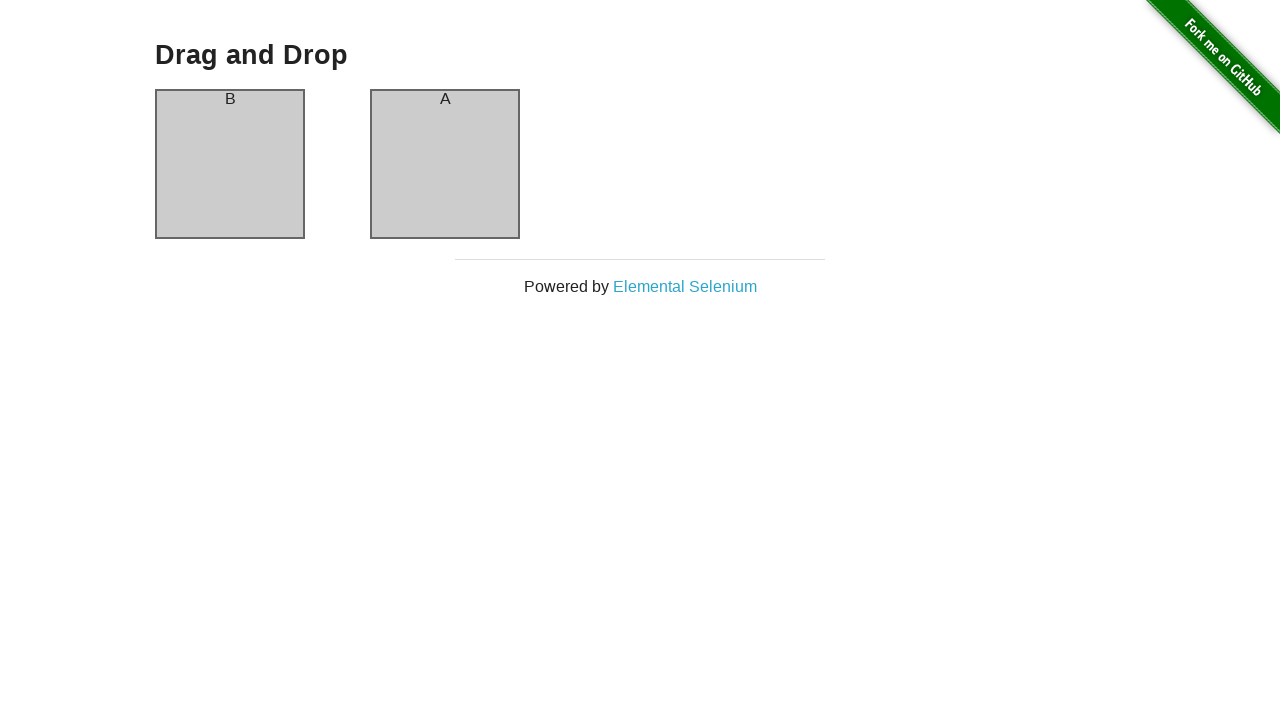